Tests the search functionality on the Selenium documentation site by opening the search dialog, entering a search query, waiting for suggestions to appear, and clicking the first suggestion.

Starting URL: https://www.selenium.dev

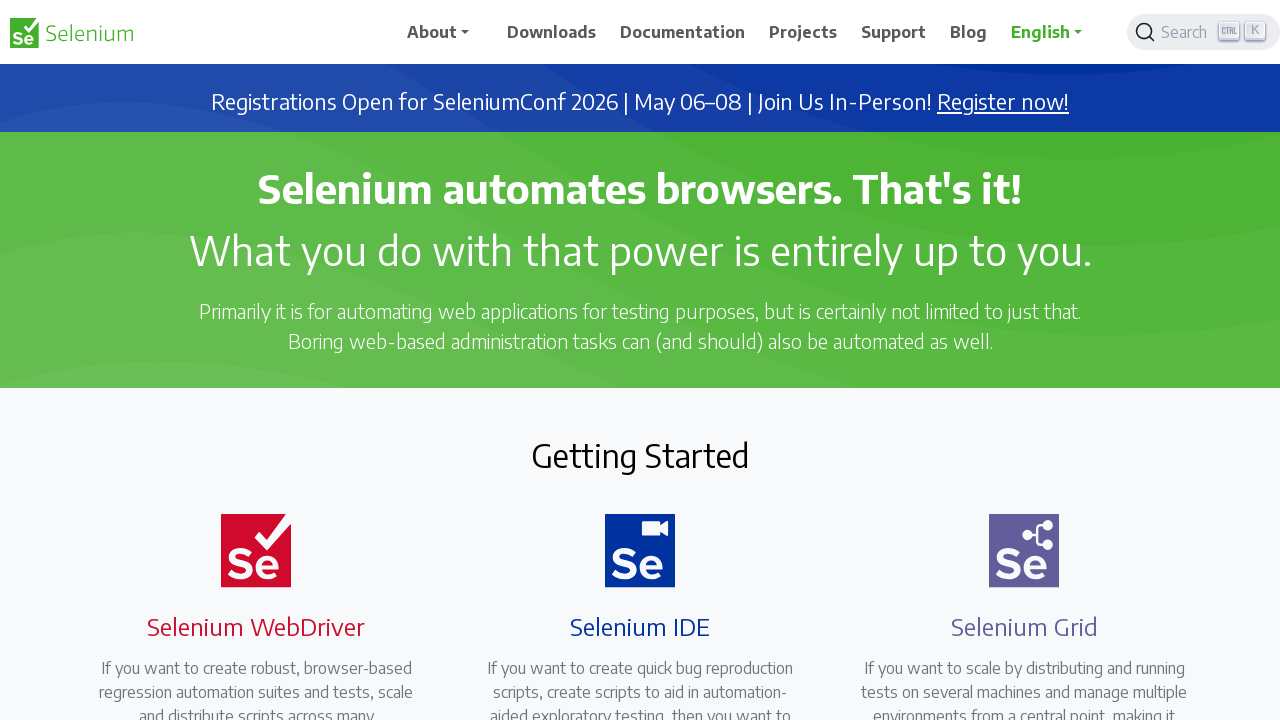

Clicked search button to open search dialog at (1204, 32) on .DocSearch
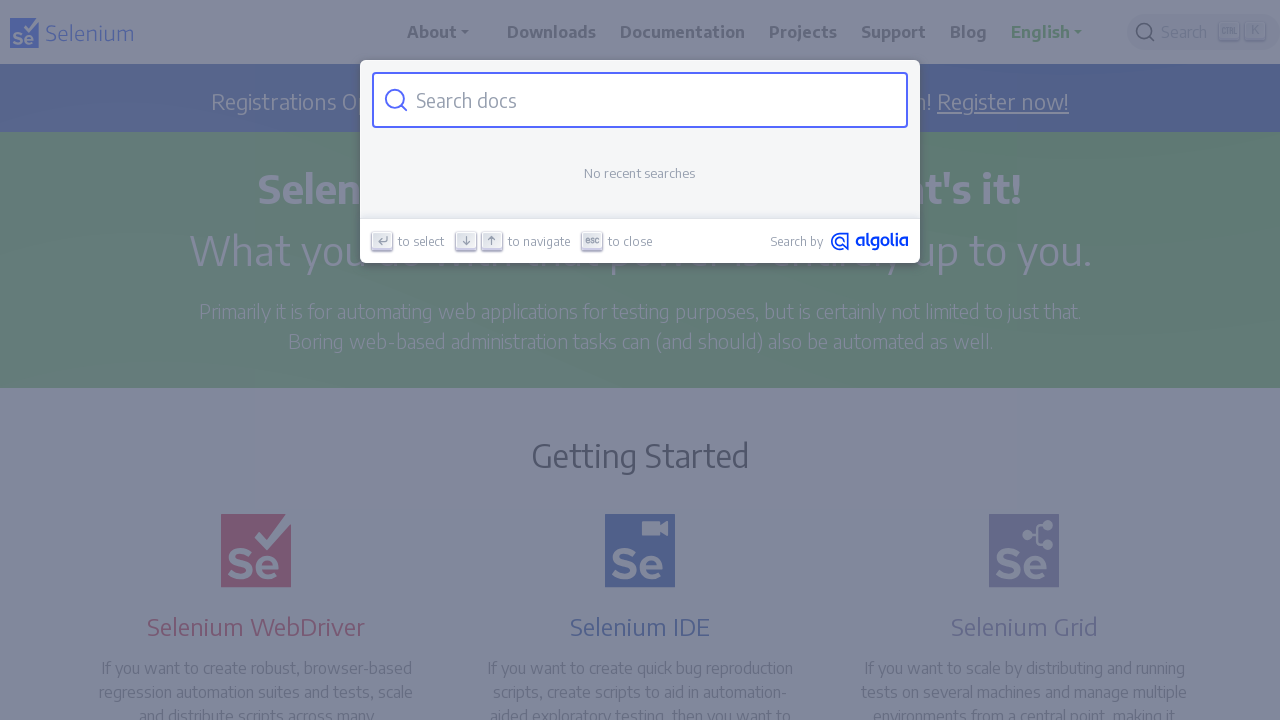

Entered 'getting started' into search field on .DocSearch-Input
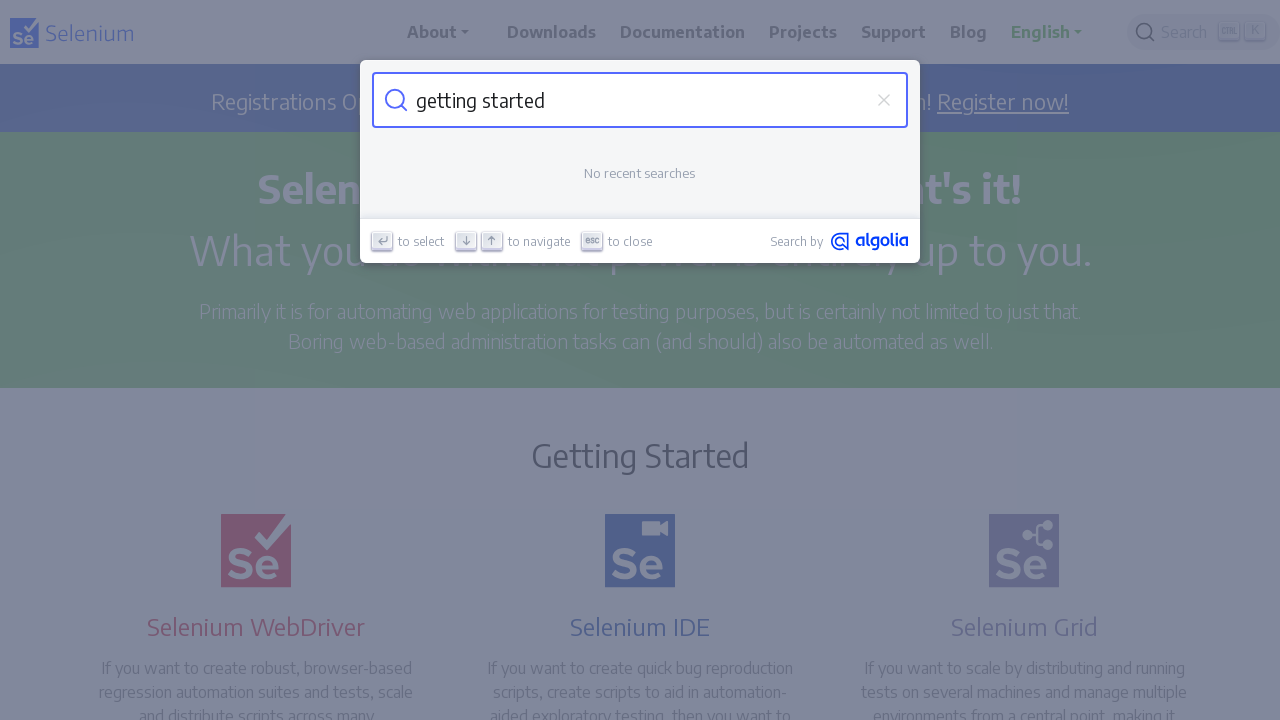

Search suggestions appeared
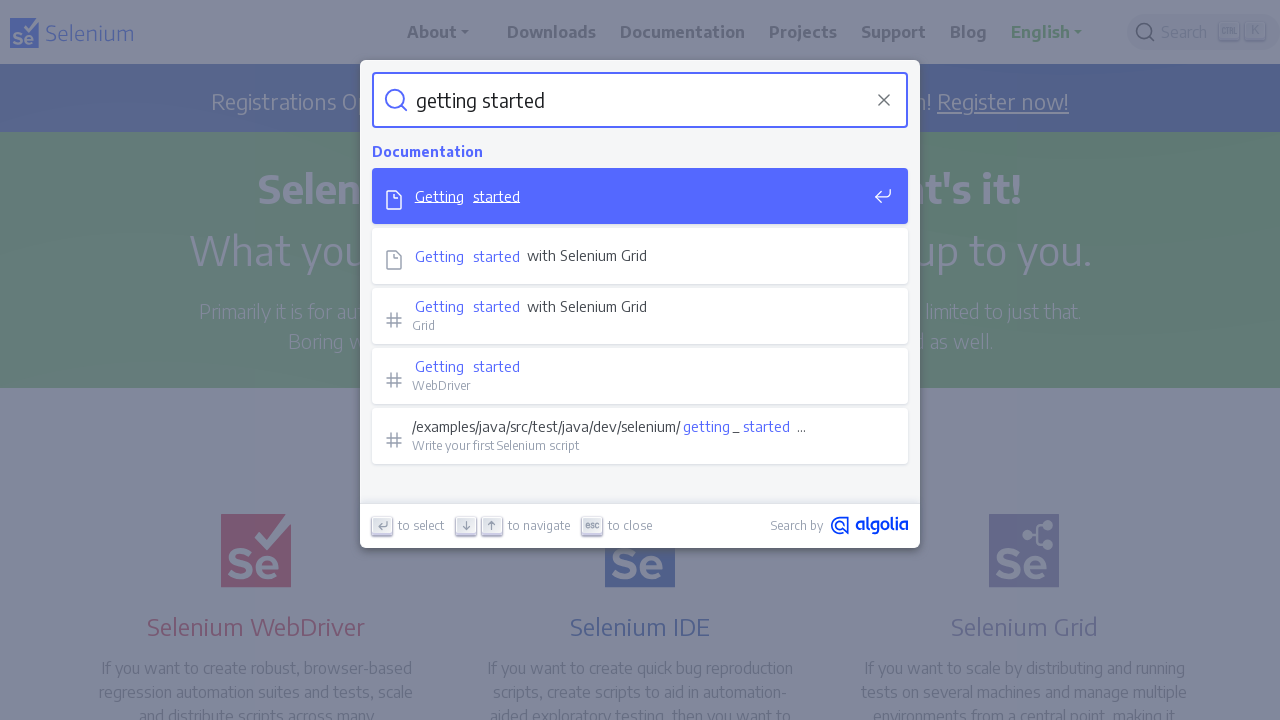

Clicked first search suggestion at (640, 198) on li.DocSearch-Hit >> nth=0
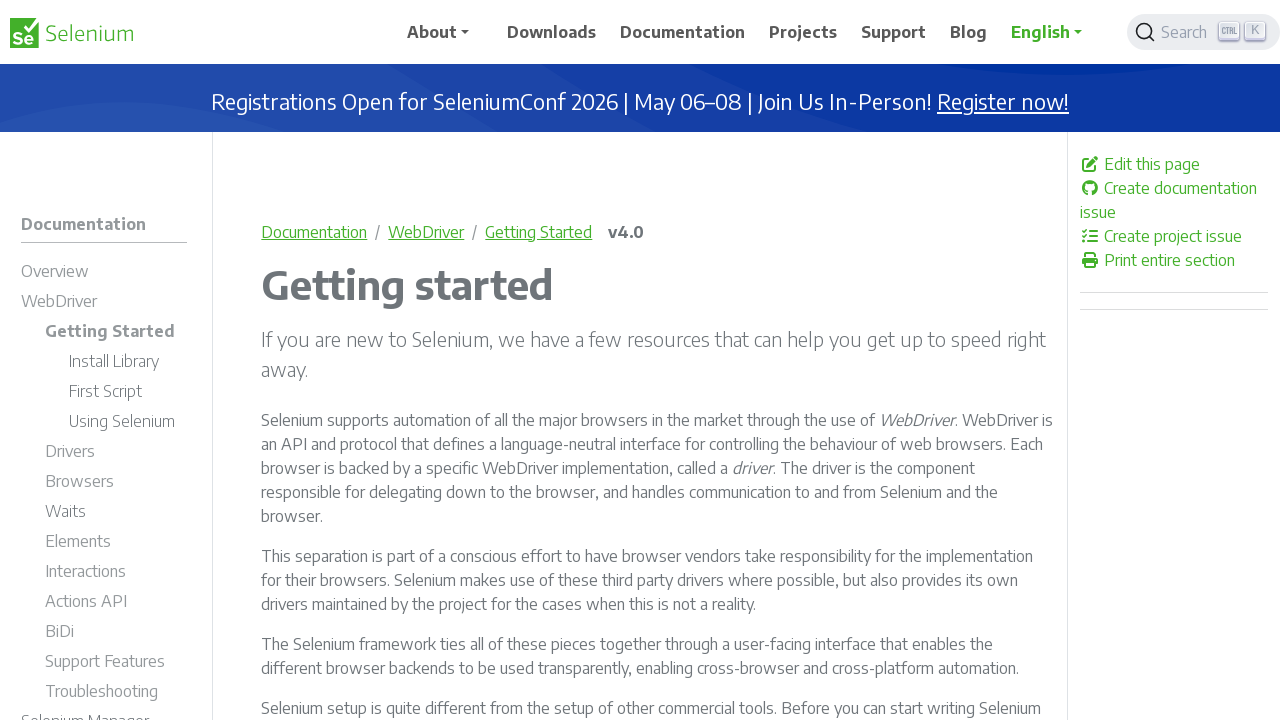

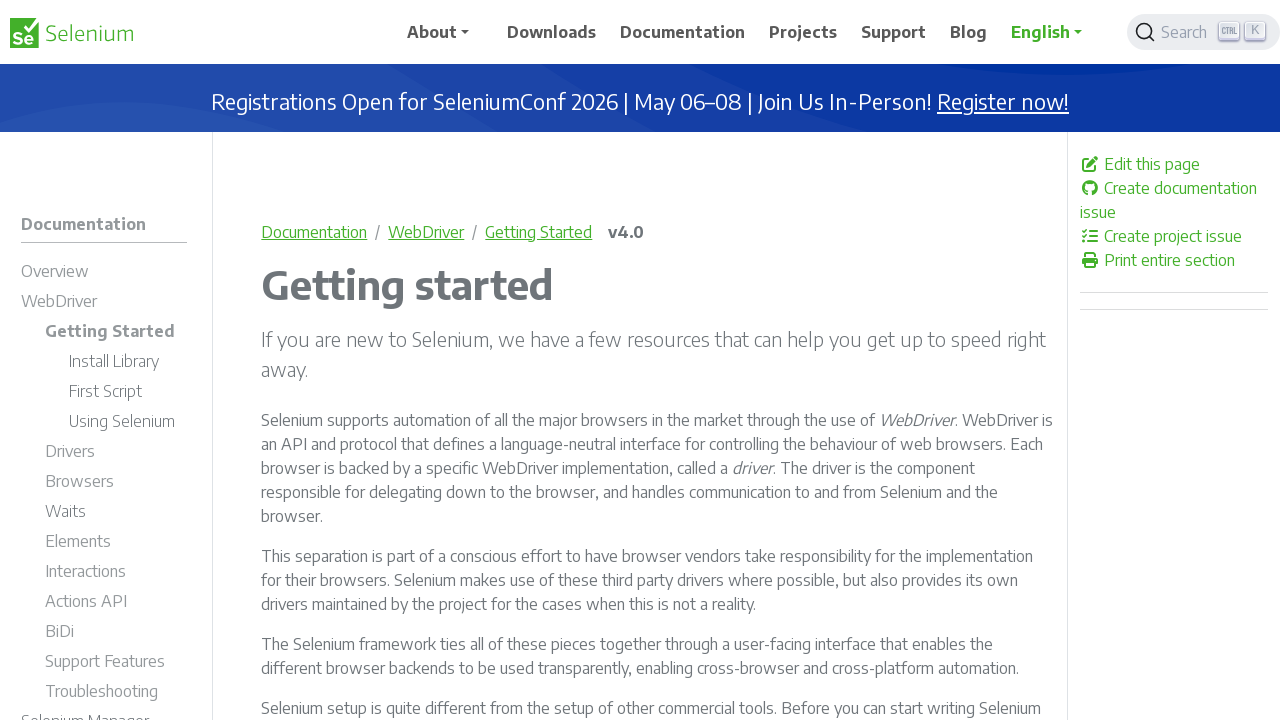